Tests opening a new browser tab, navigating to a different URL in the new tab, and verifying that two window handles exist

Starting URL: https://the-internet.herokuapp.com/windows

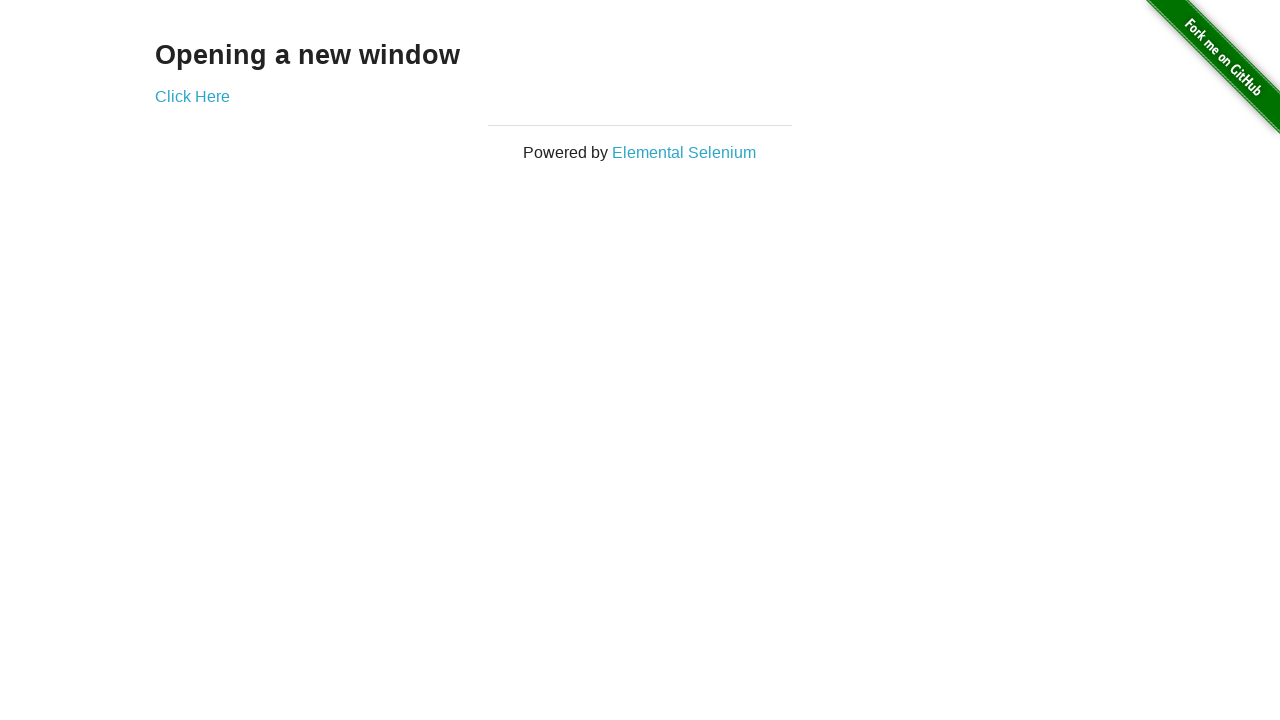

Opened a new browser tab in the current context
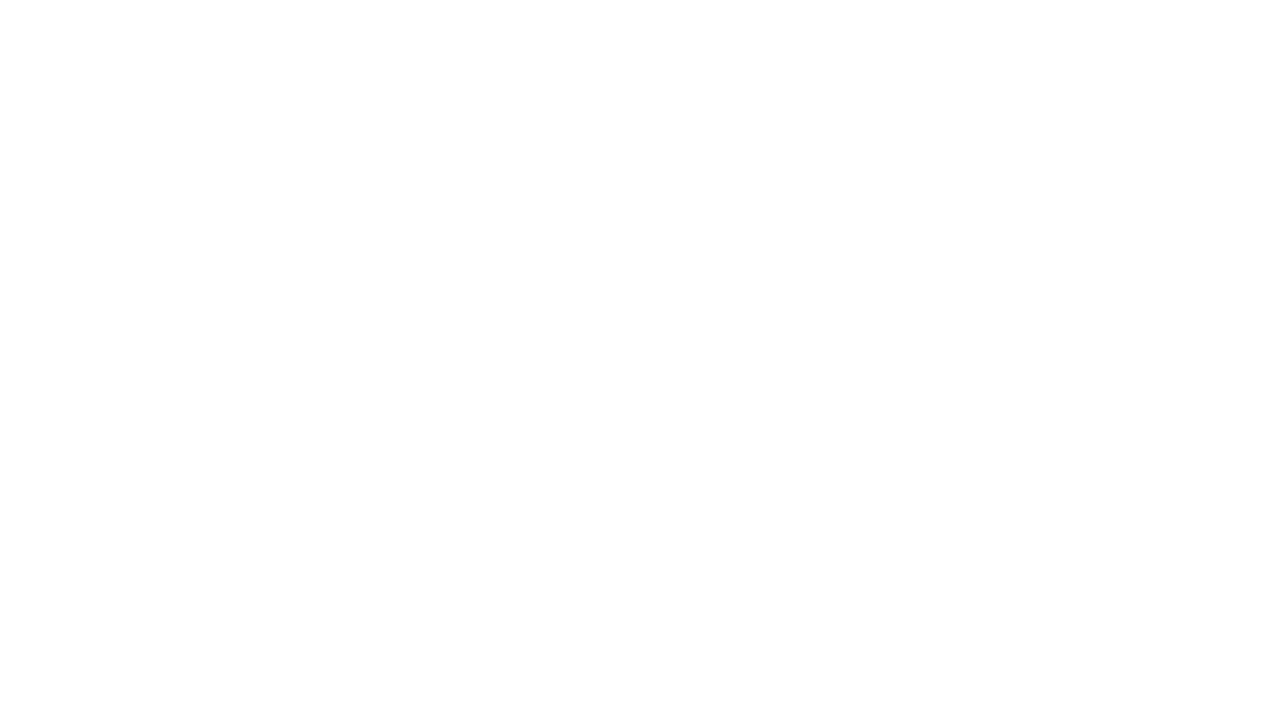

Navigated new tab to https://the-internet.herokuapp.com/typos
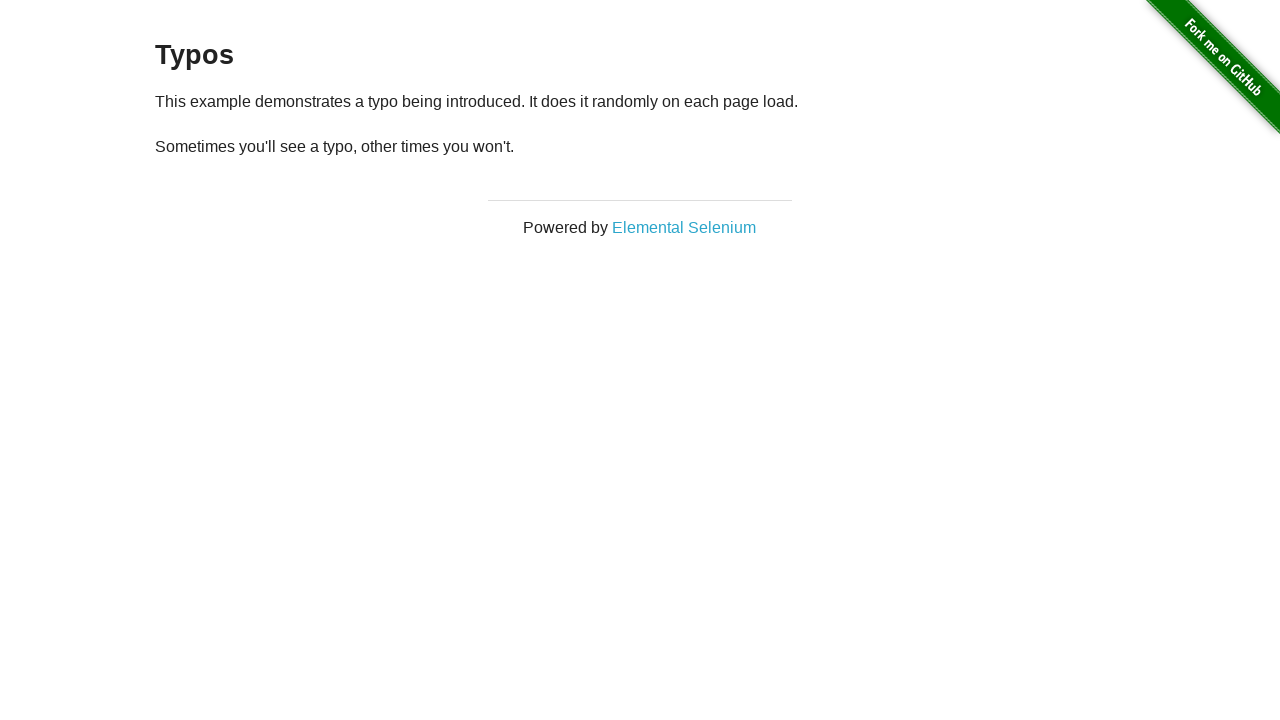

Verified that 2 window handles/pages exist in the context
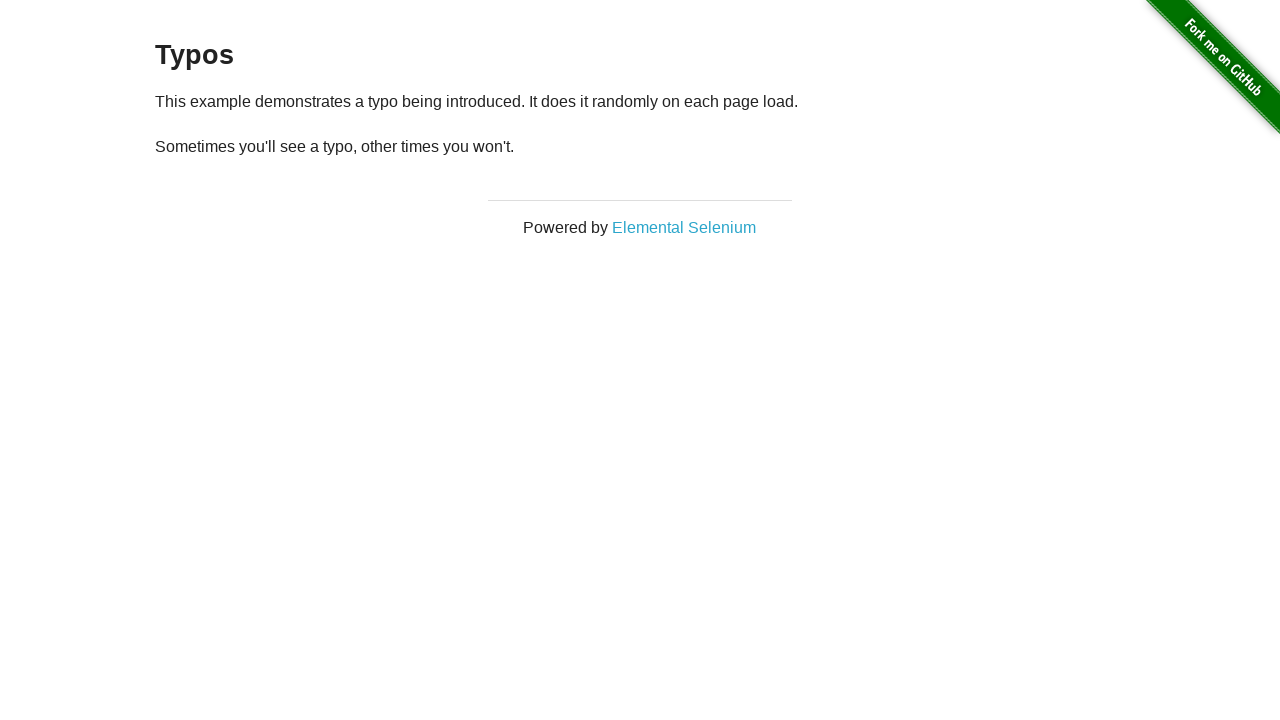

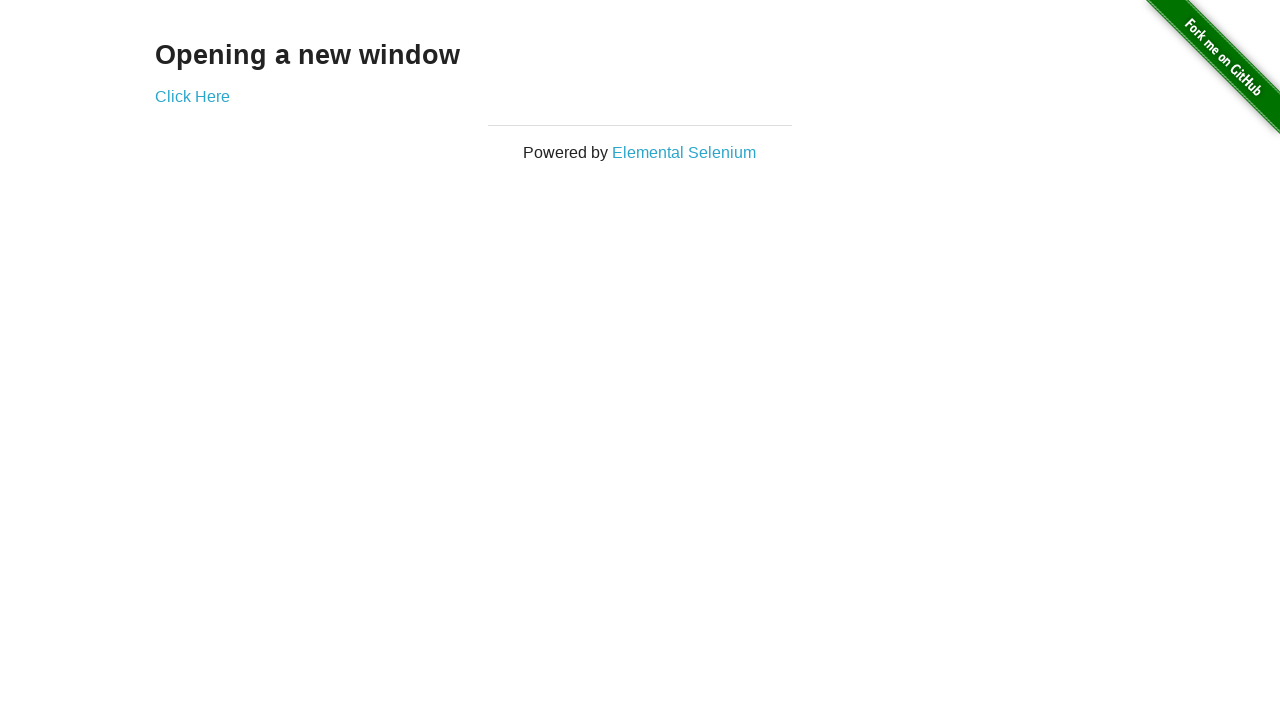